Navigates to the falter.wild.plus homepage and verifies the page loads successfully

Starting URL: http://falter.wild.plus/

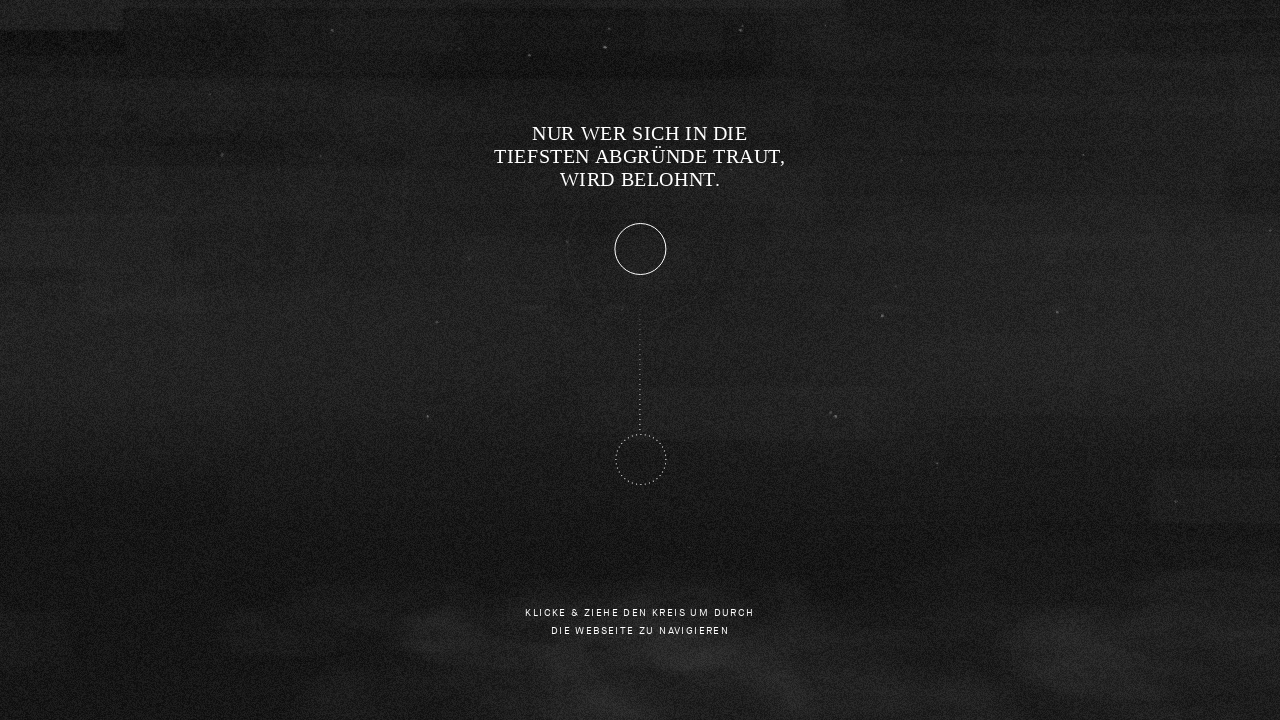

Navigated to http://falter.wild.plus/ homepage
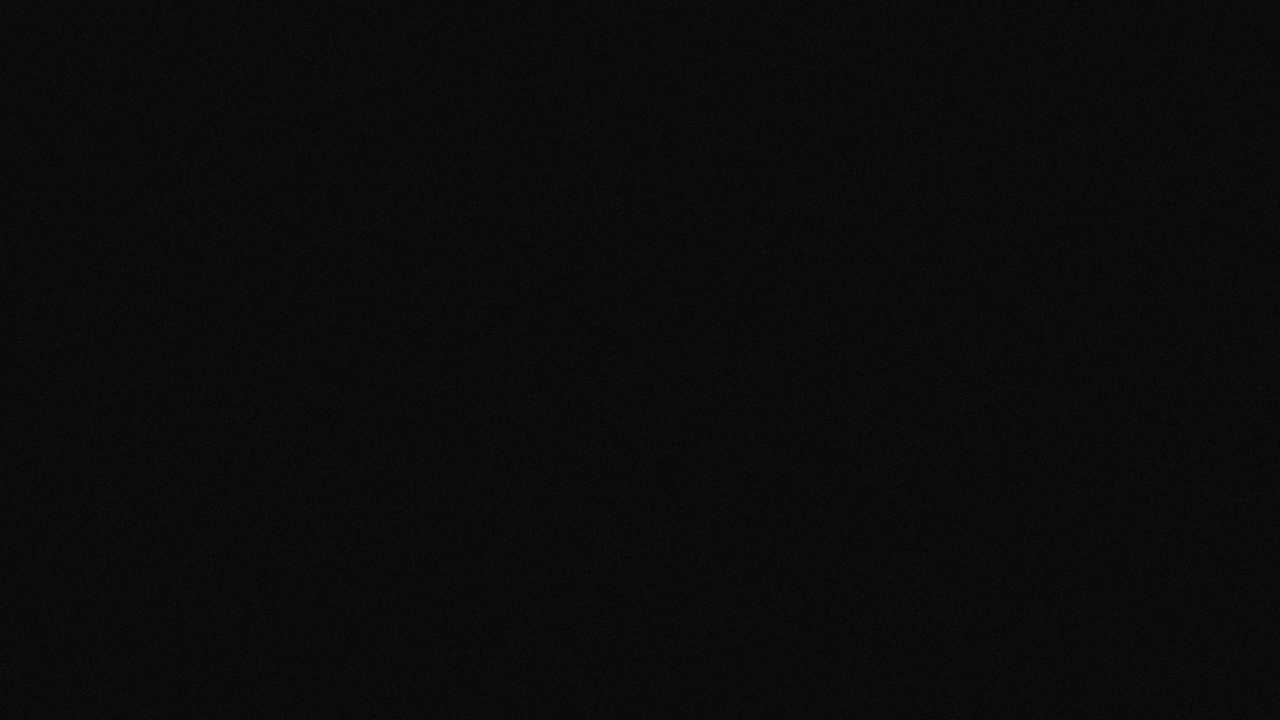

Page DOM content loaded successfully
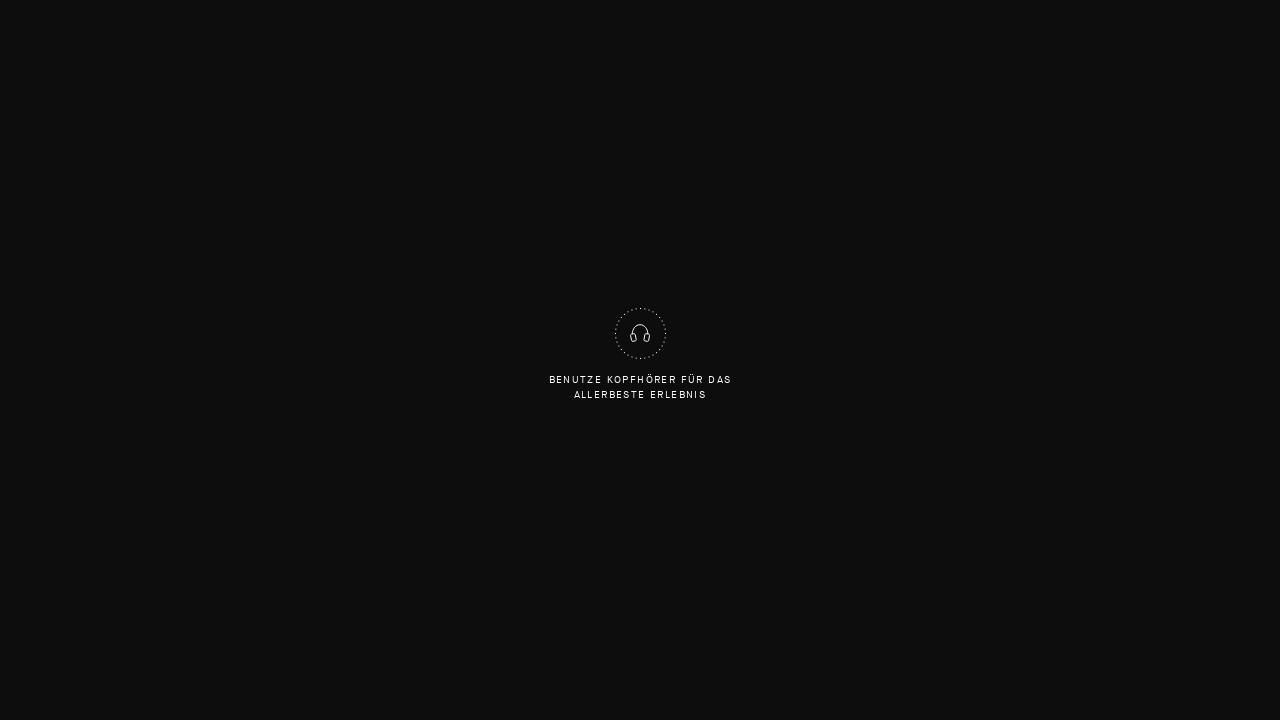

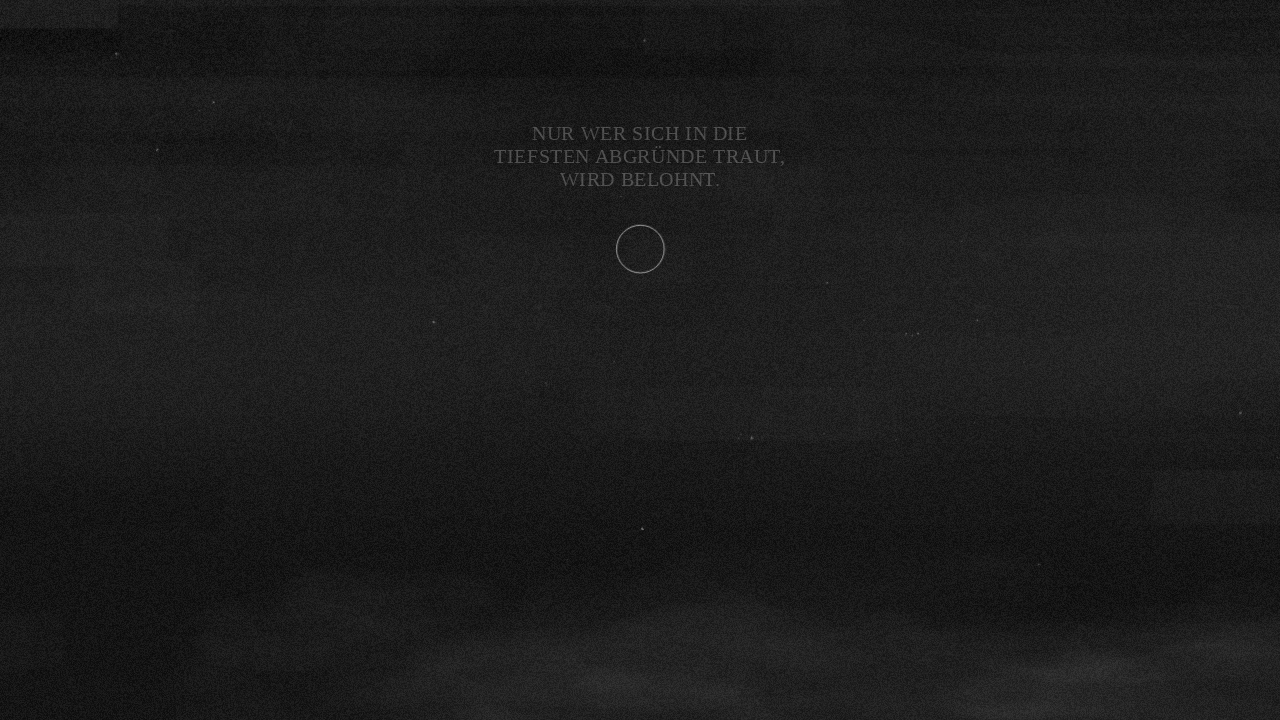